Tests login form validation by submitting empty username and password fields and verifying that an appropriate error message is displayed indicating username is required.

Starting URL: https://www.saucedemo.com

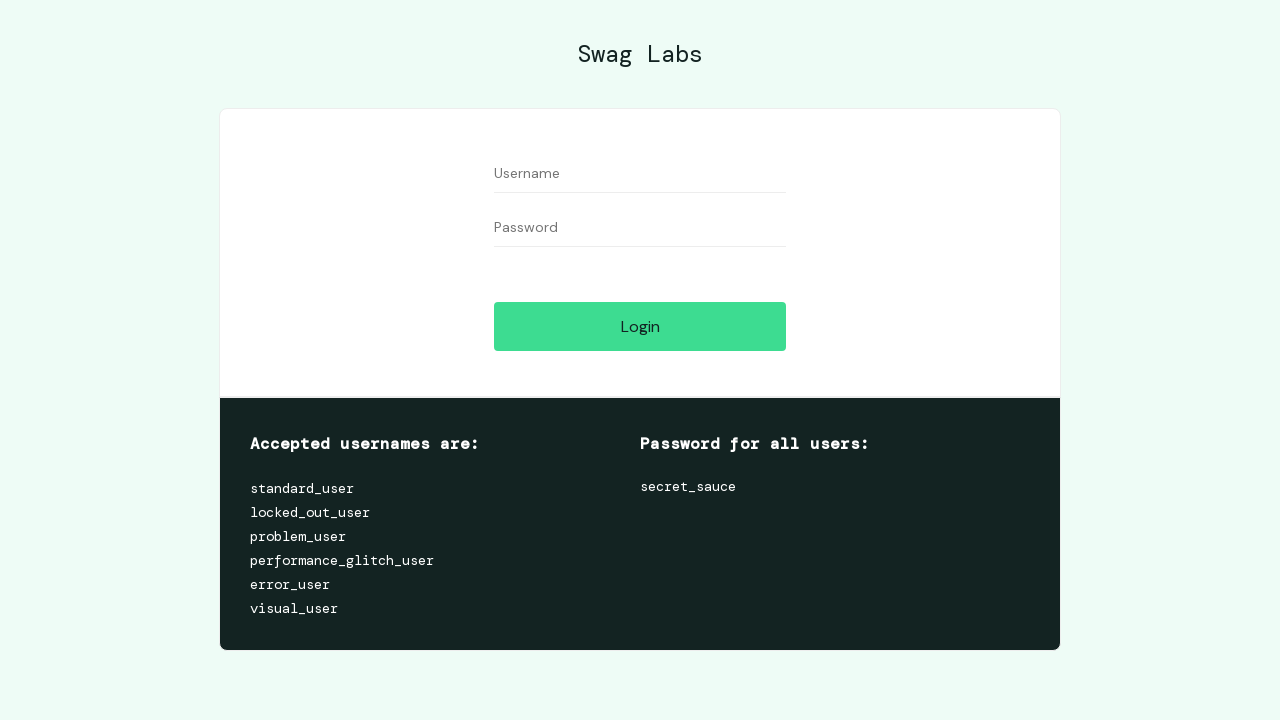

Filled username field with empty string on #user-name
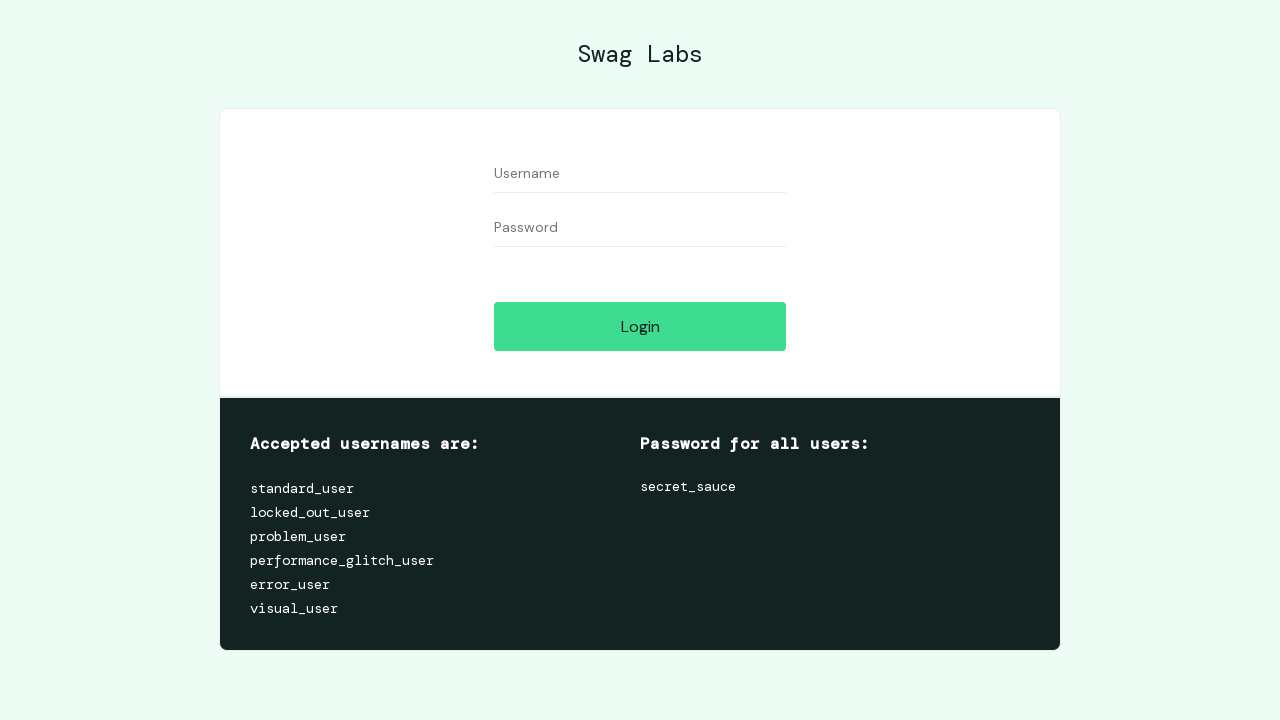

Filled password field with empty string on #password
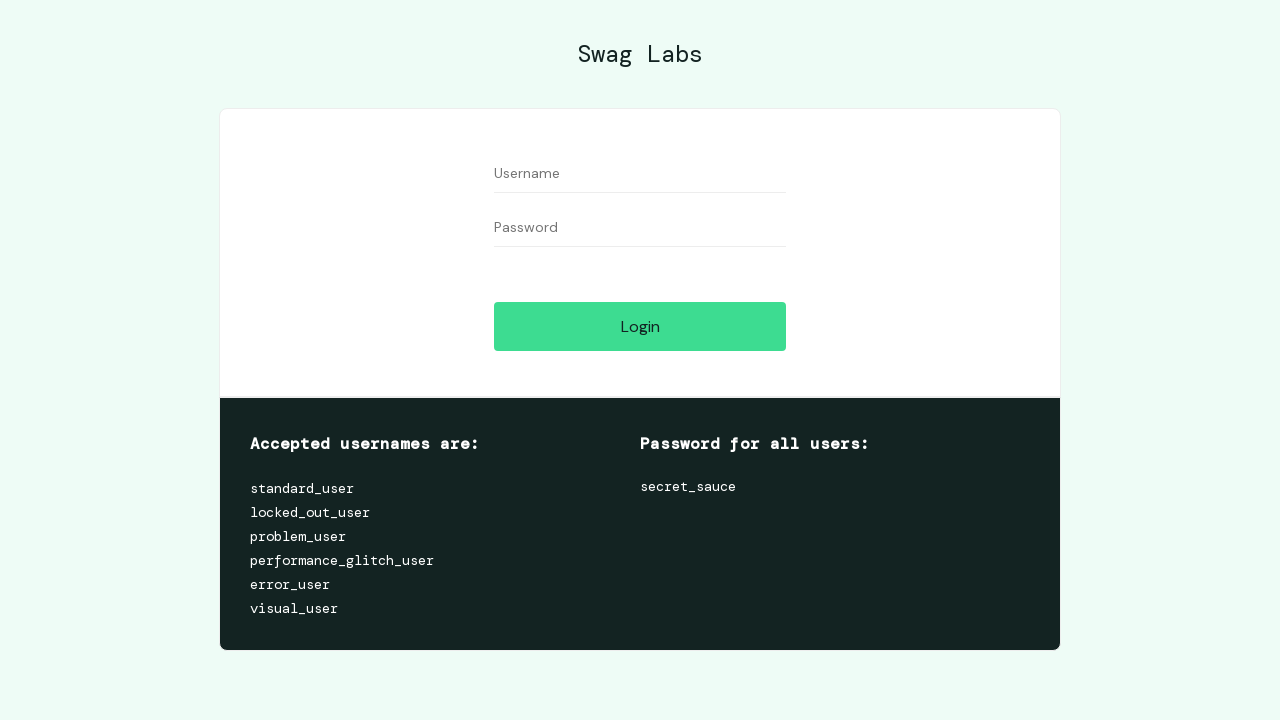

Clicked login button to trigger form validation at (640, 326) on #login-button
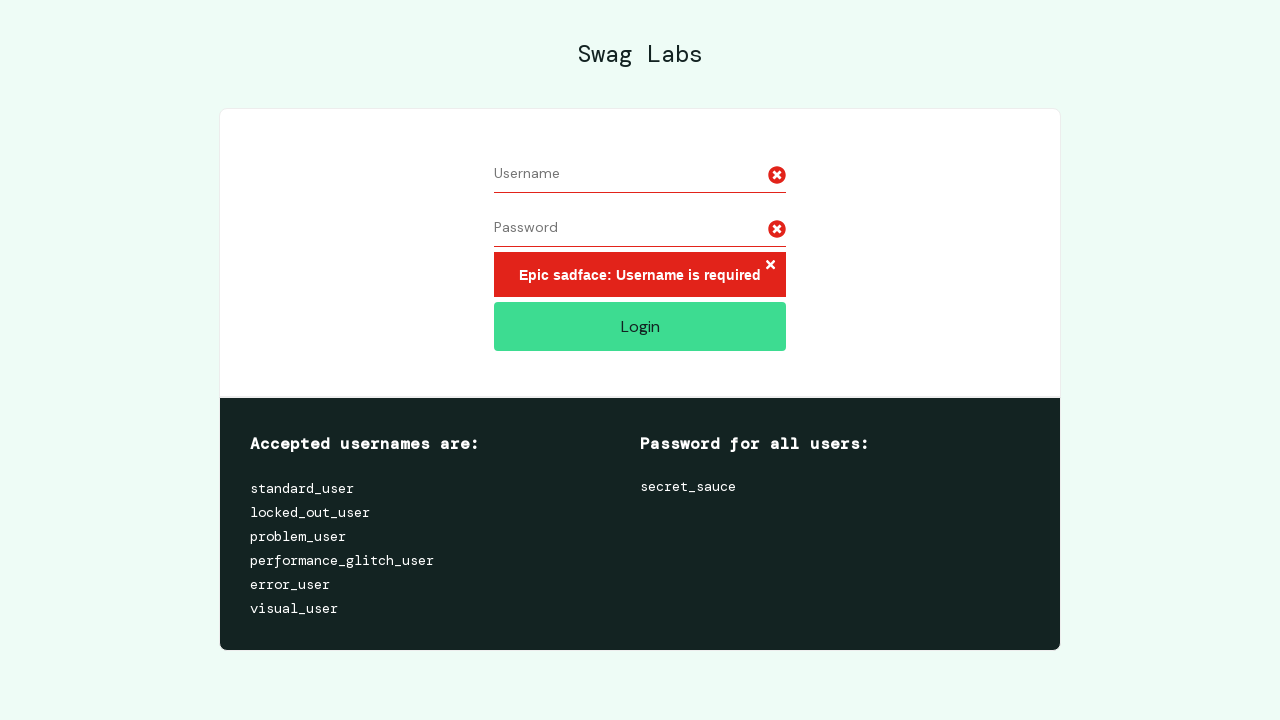

Error message element appeared
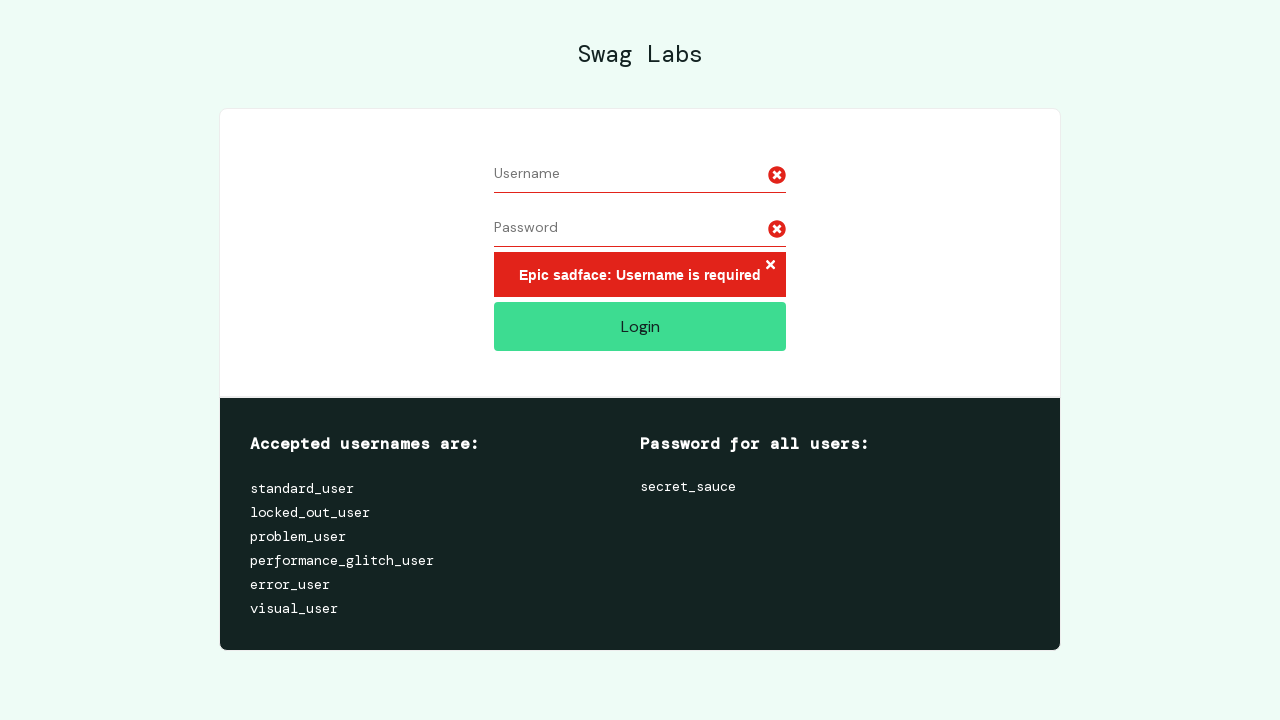

Verified error message text is 'Epic sadface: Username is required'
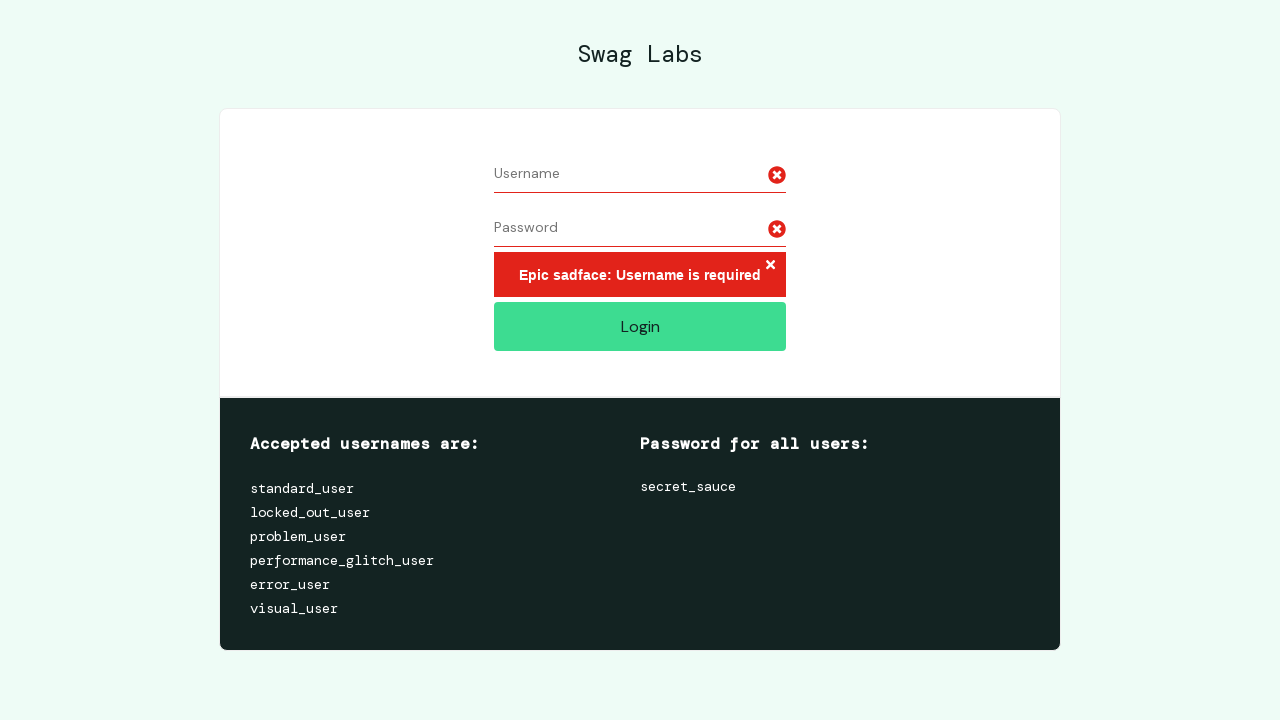

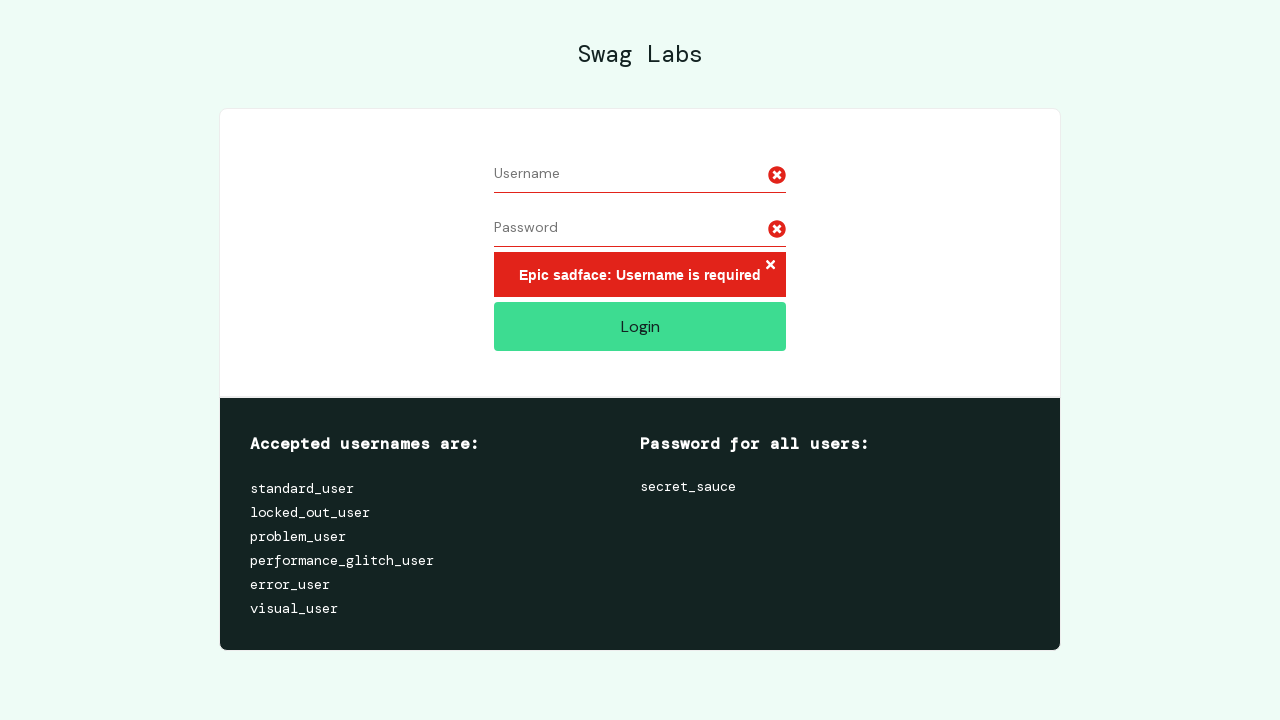